Tests resetting progress bar after it reaches 100%

Starting URL: https://demoqa.com/elements

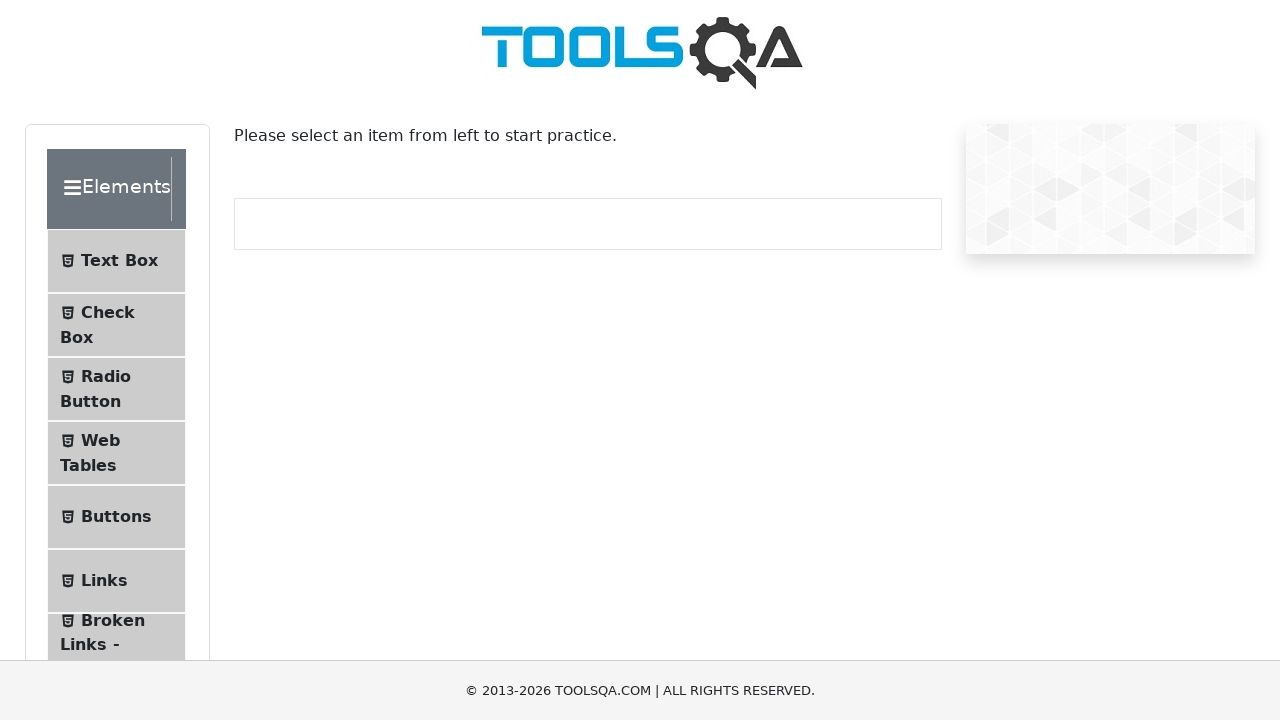

Clicked Widgets section at (103, 387) on internal:text="Widgets"i
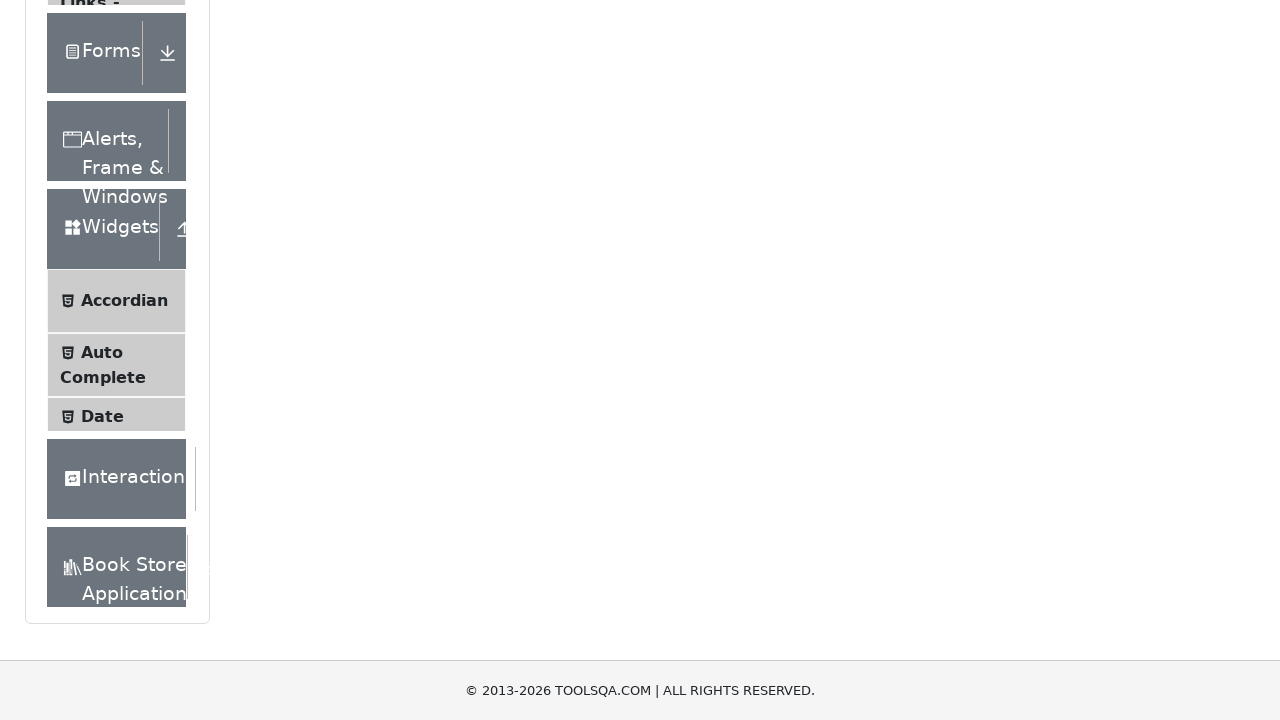

Clicked Progress Bar option at (121, 126) on internal:text="Progress Bar"i
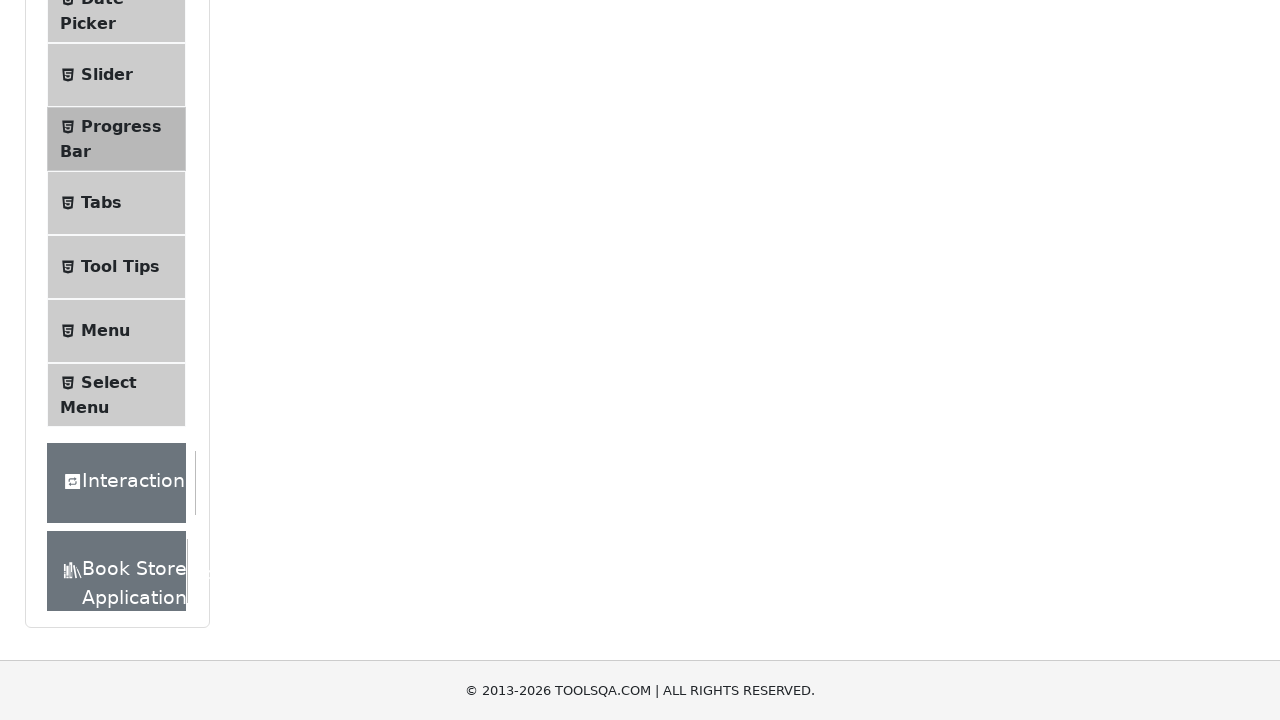

Clicked start button to begin progress bar at (266, 314) on #startStopButton
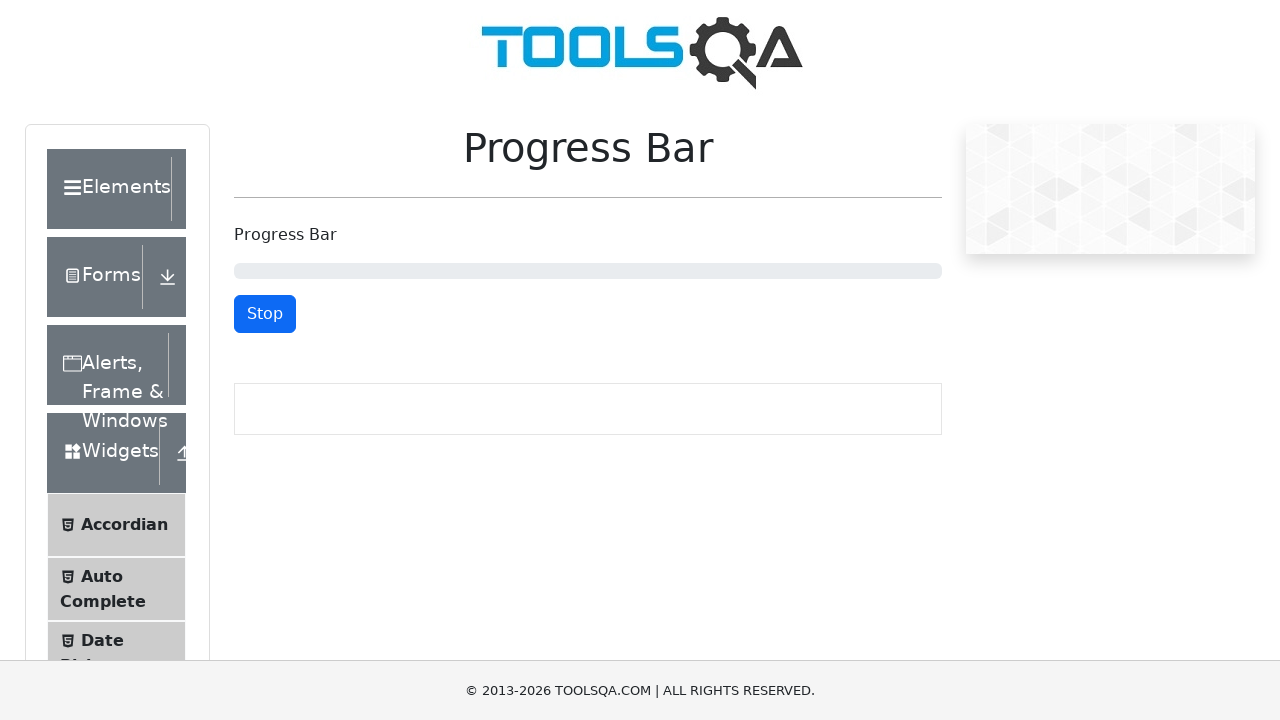

Progress bar reached 100%
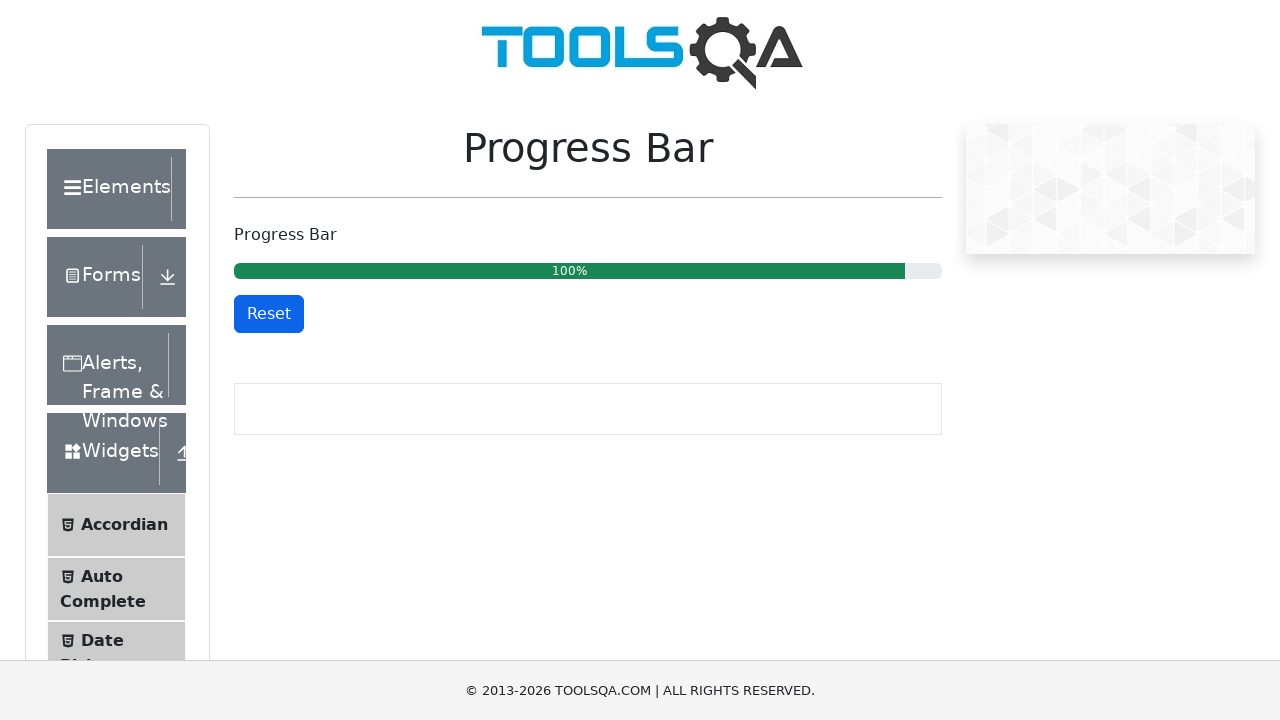

Clicked reset button to reset progress bar at (269, 314) on #resetButton
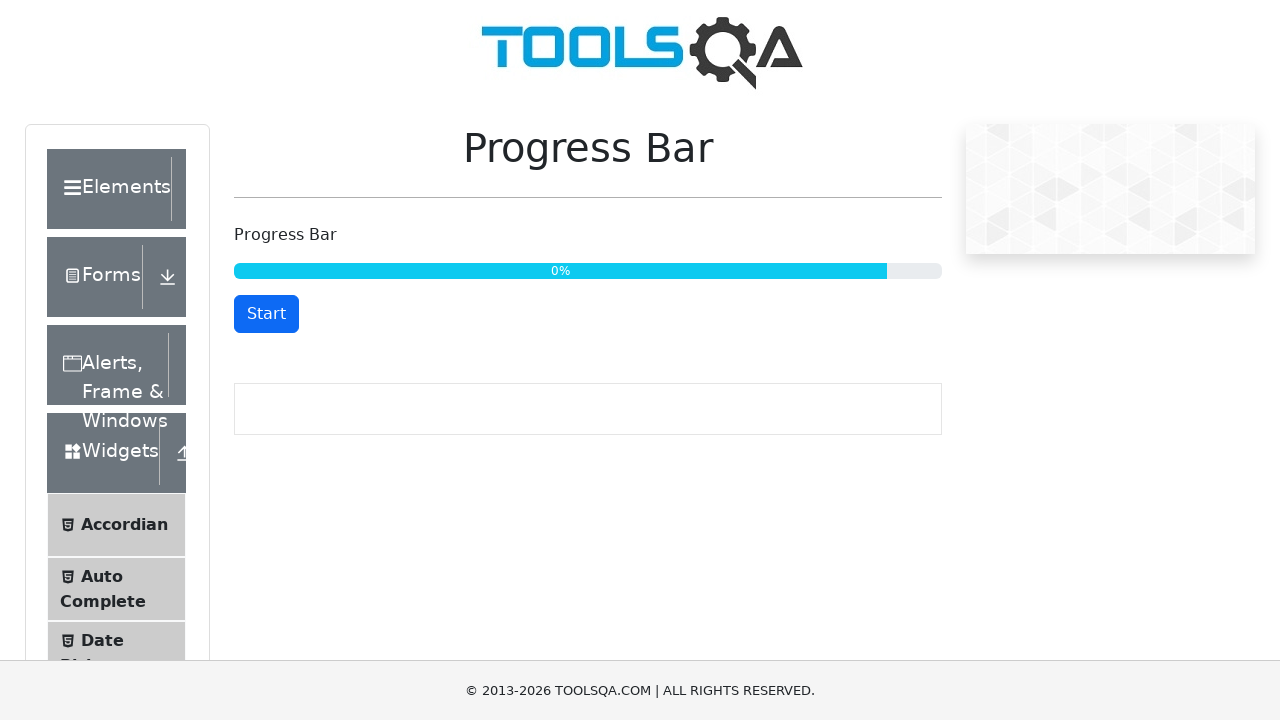

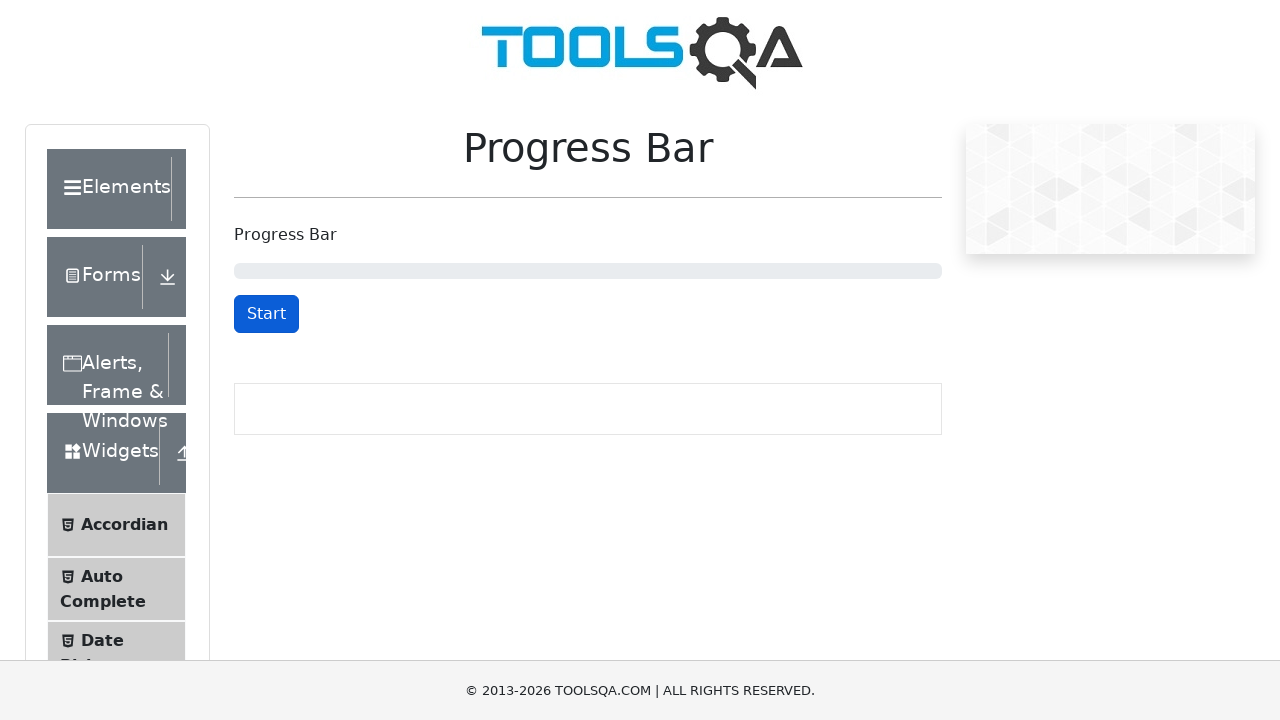